Scrolls to and clicks the Careers link, then verifies the navigation to the careers page

Starting URL: https://www.statefarm.com/

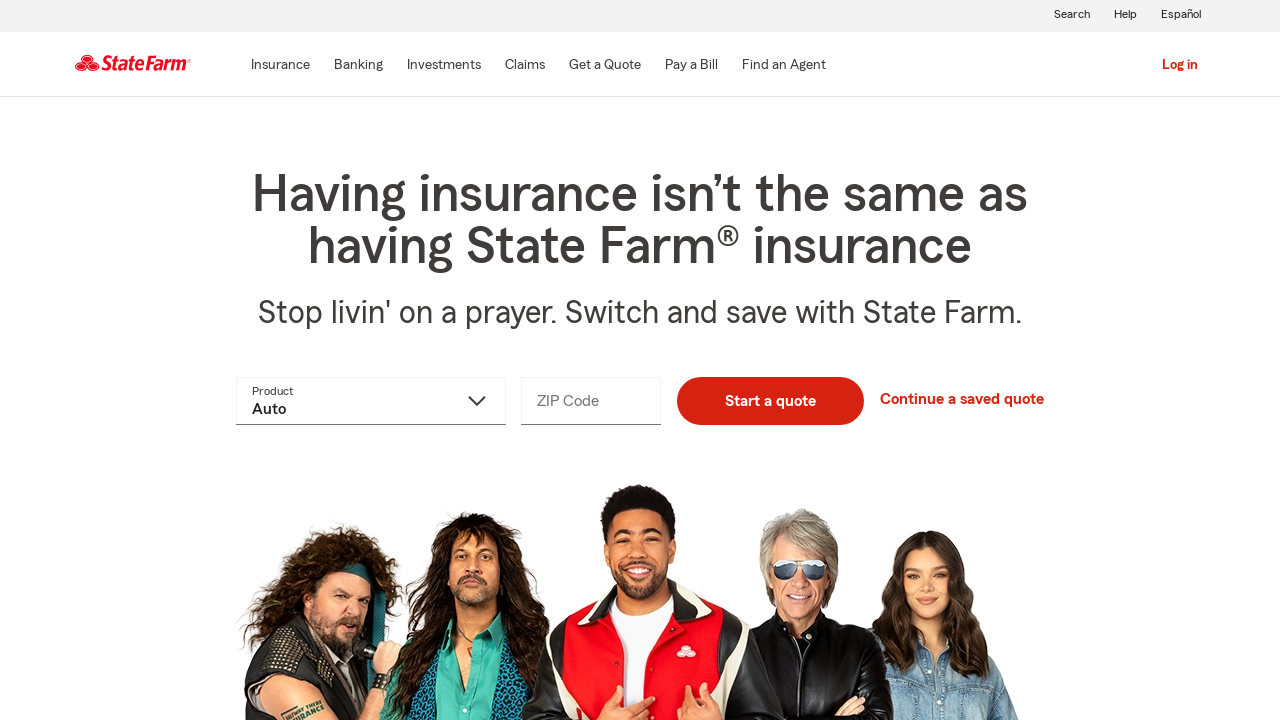

Located Careers link on the page
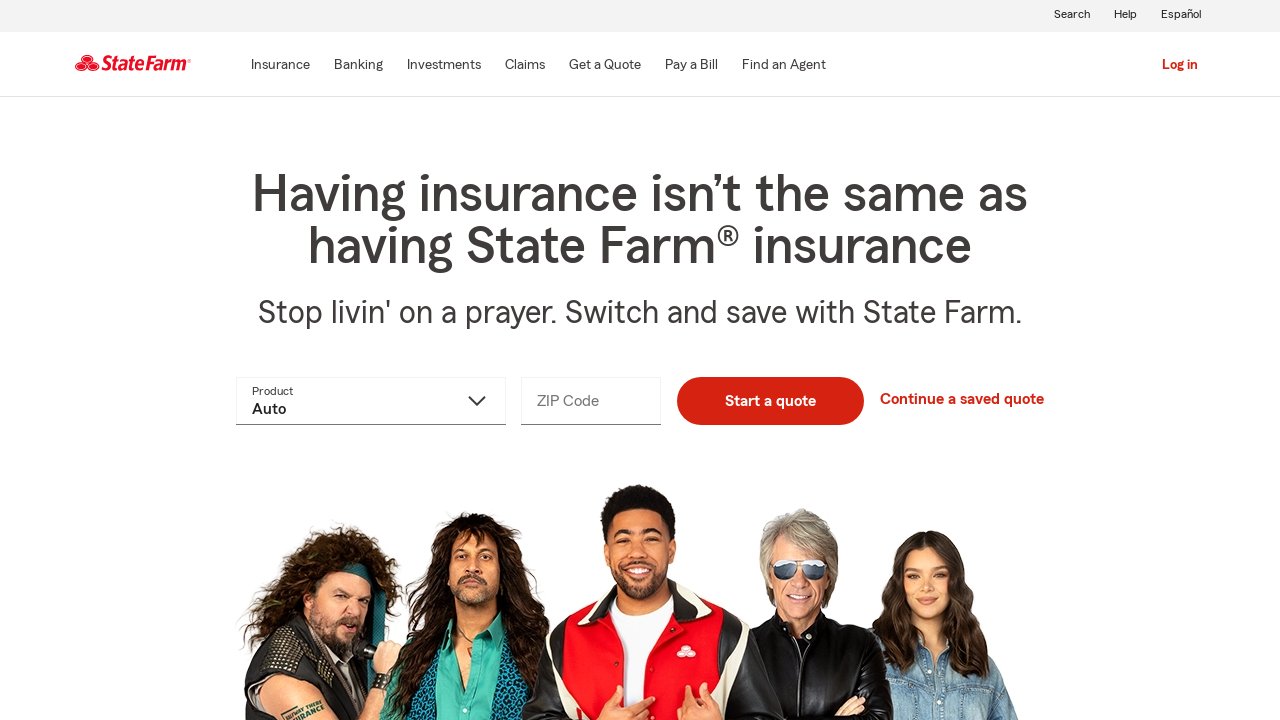

Scrolled to Careers link
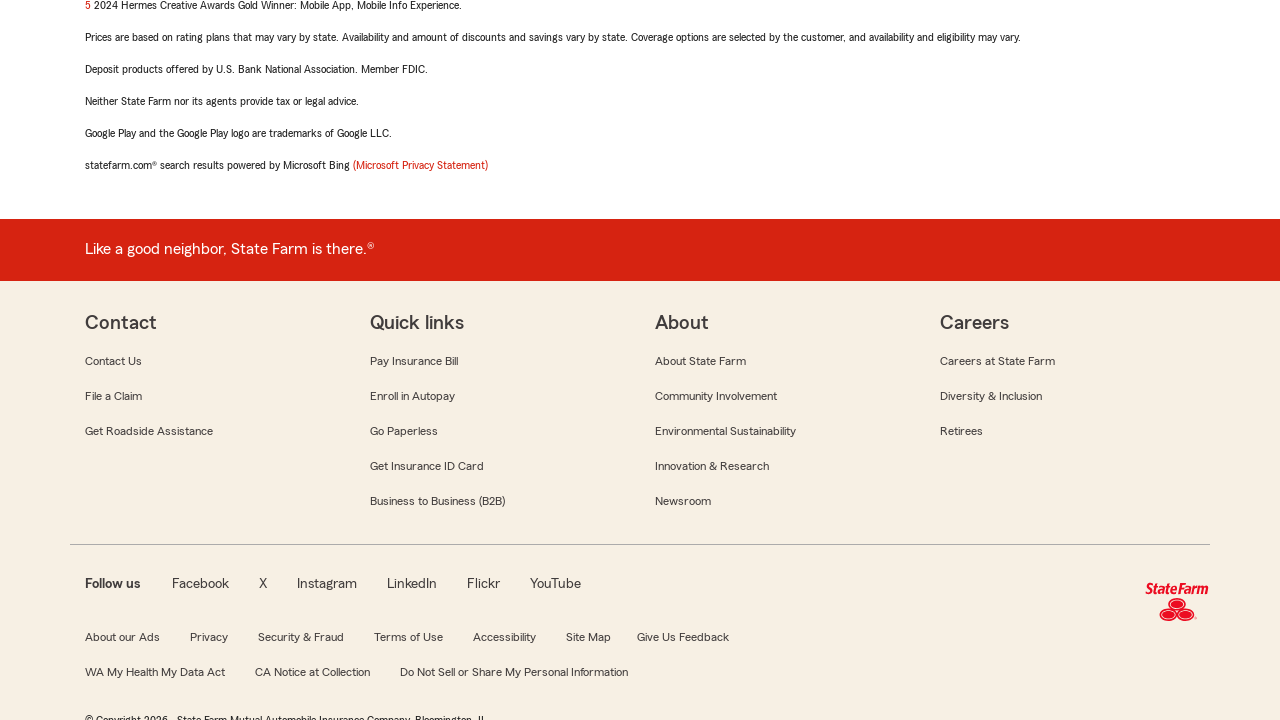

Clicked on Careers link at (998, 360) on a:has-text('Careers')
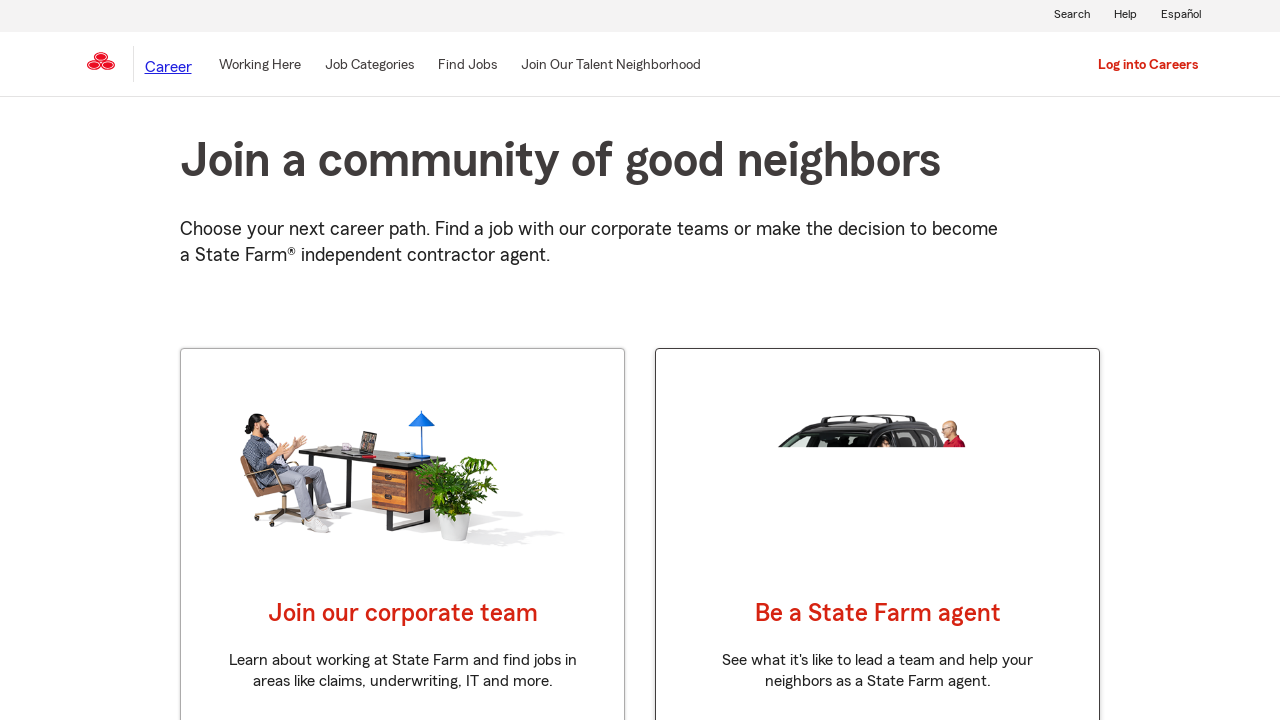

Navigation to careers page completed with networkidle state
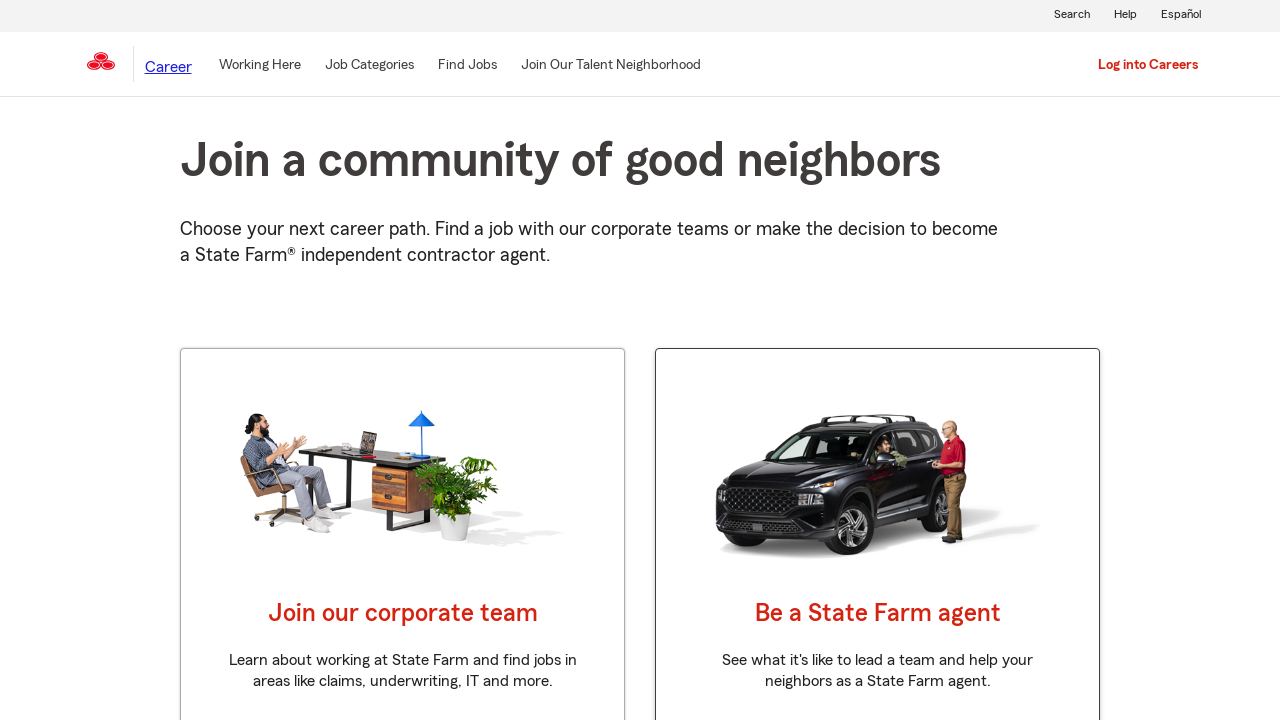

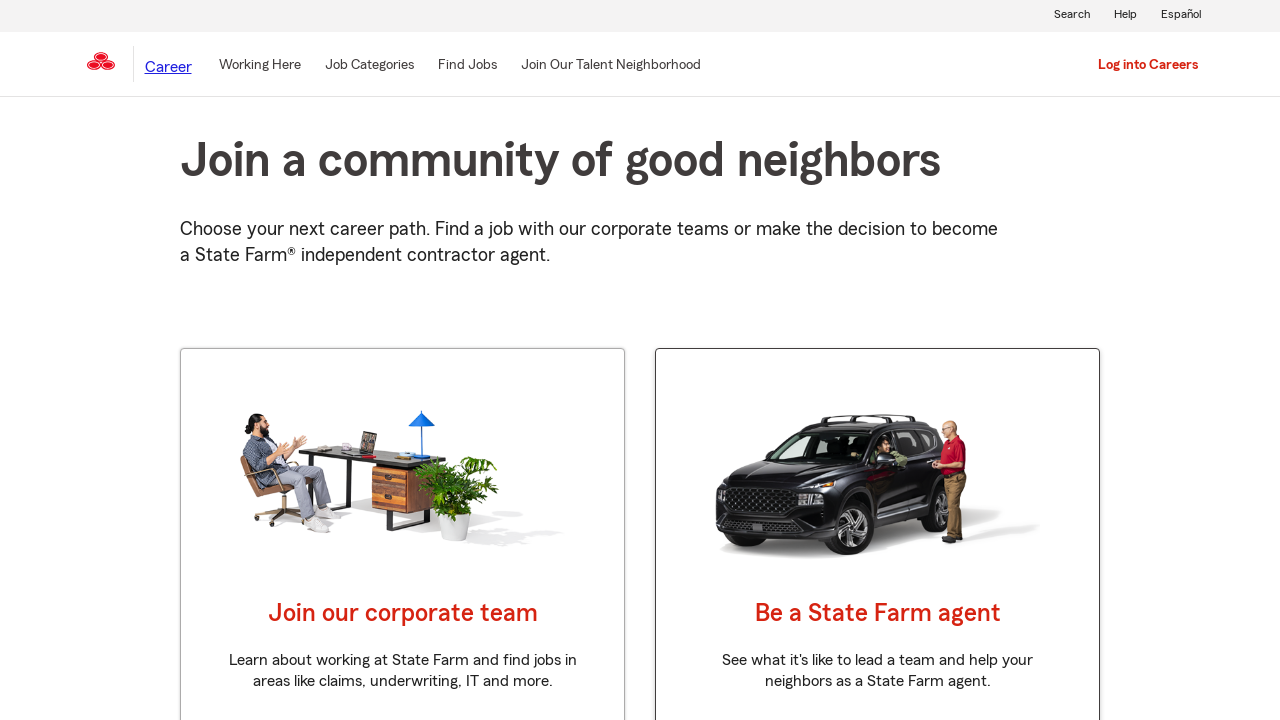